Tests accepting a simple JavaScript alert and verifies the result message

Starting URL: https://the-internet.herokuapp.com/javascript_alerts

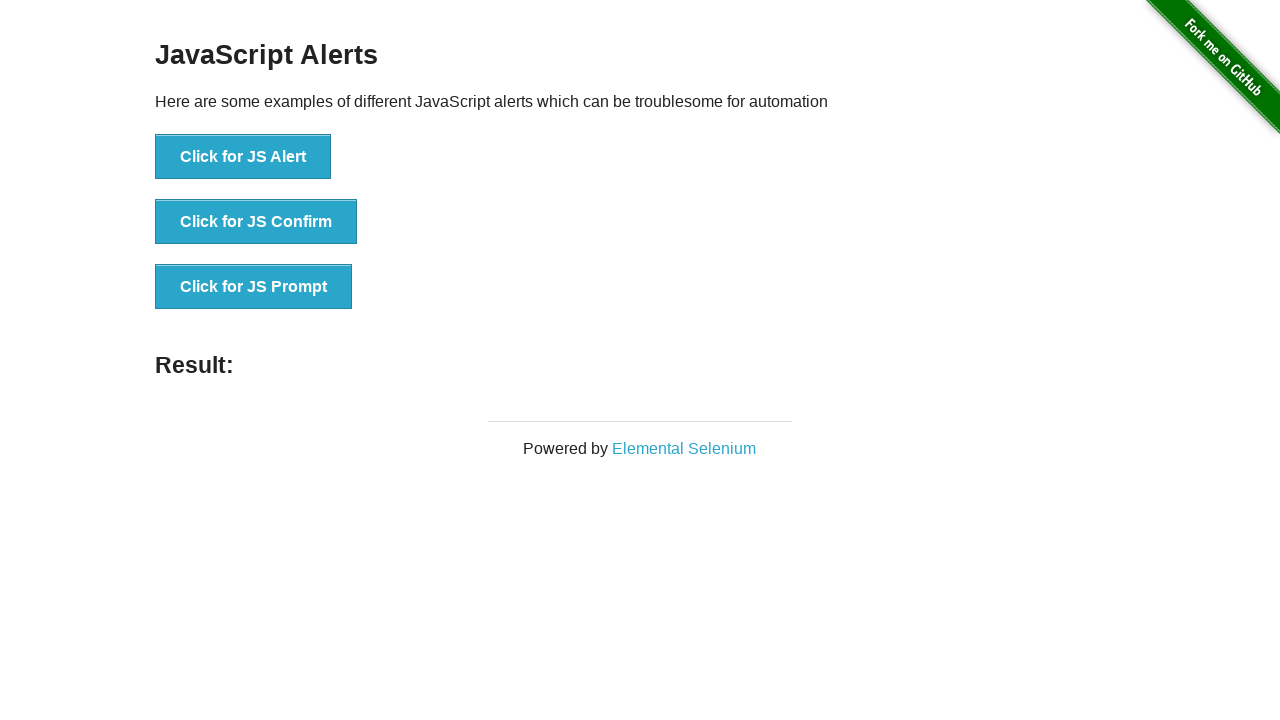

Clicked button to trigger simple JavaScript alert at (243, 157) on [onclick='jsAlert()']
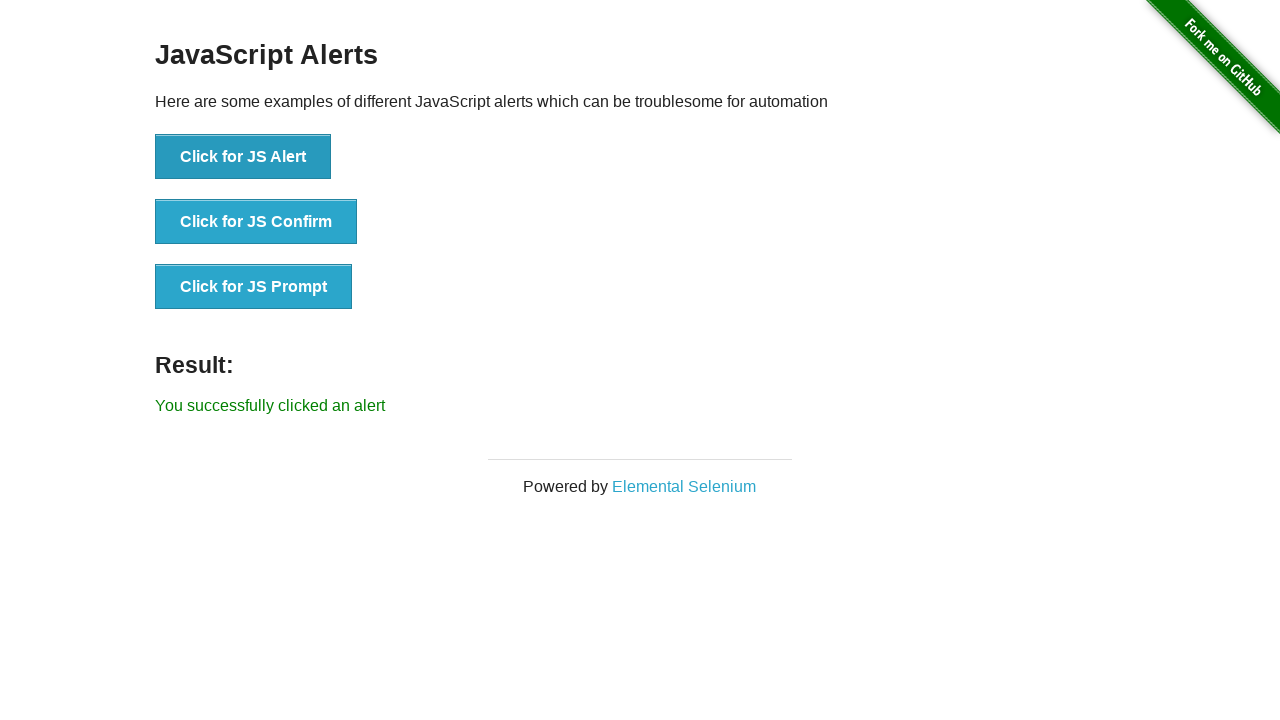

Set up dialog handler to accept alerts
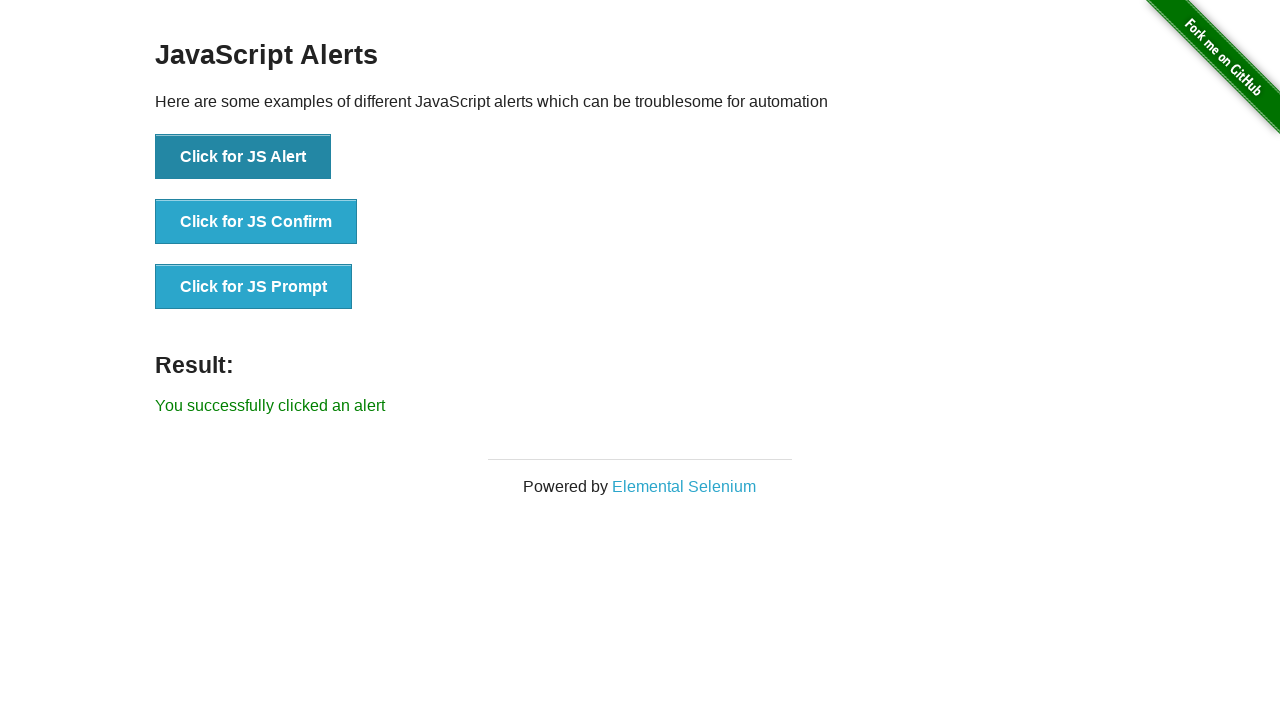

Retrieved result text from page
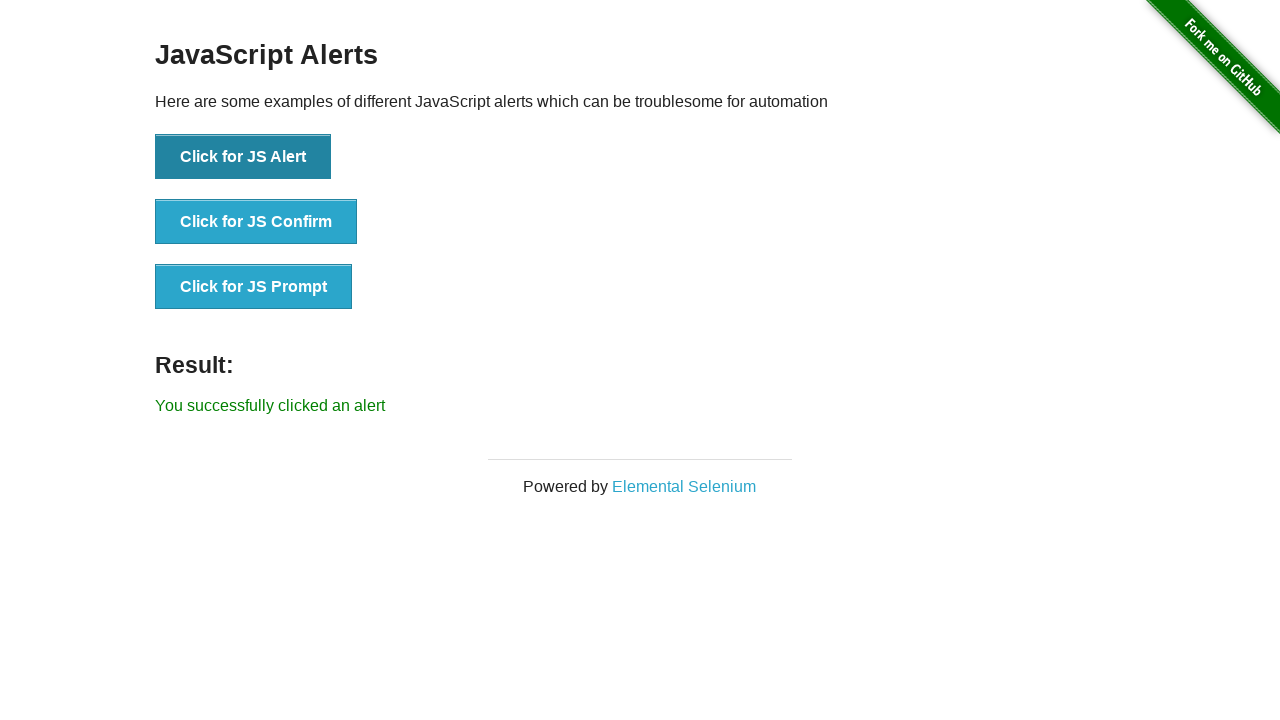

Verified result message matches expected text 'You successfully clicked an alert'
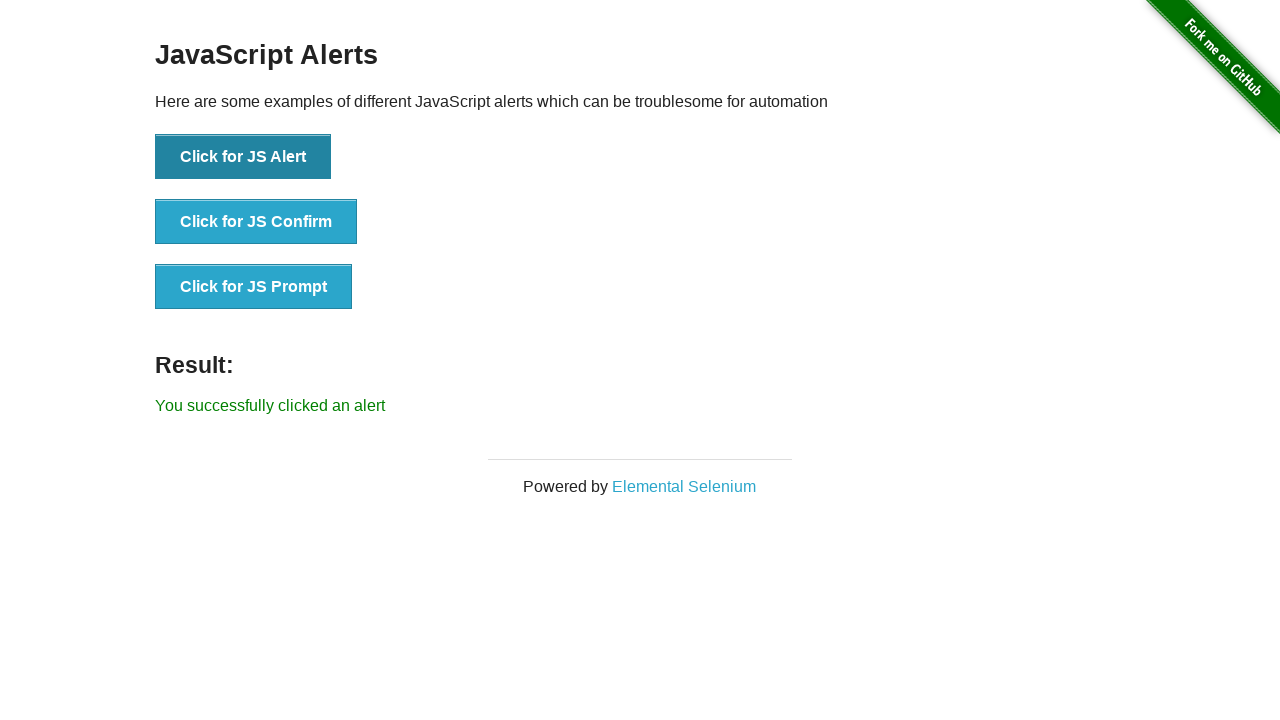

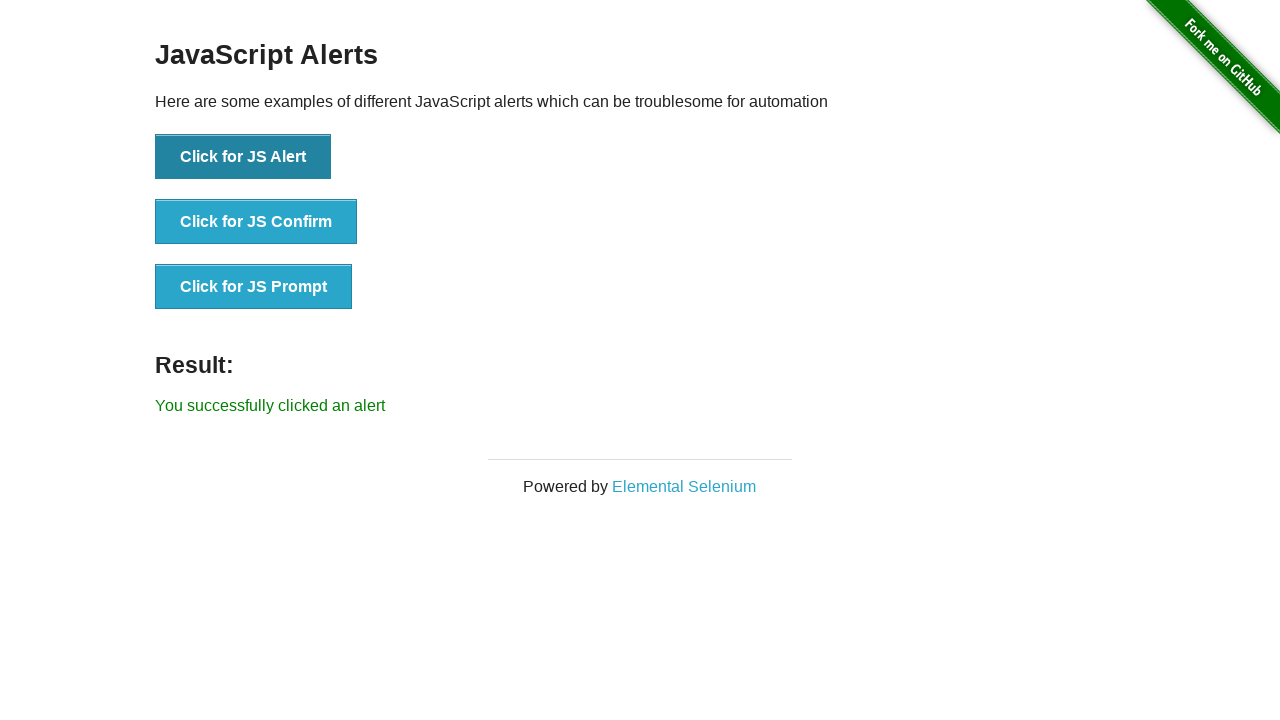